Tests static dropdown functionality by selecting currency options using different selection methods (by index, by visible text, and by value)

Starting URL: https://rahulshettyacademy.com/dropdownsPractise/

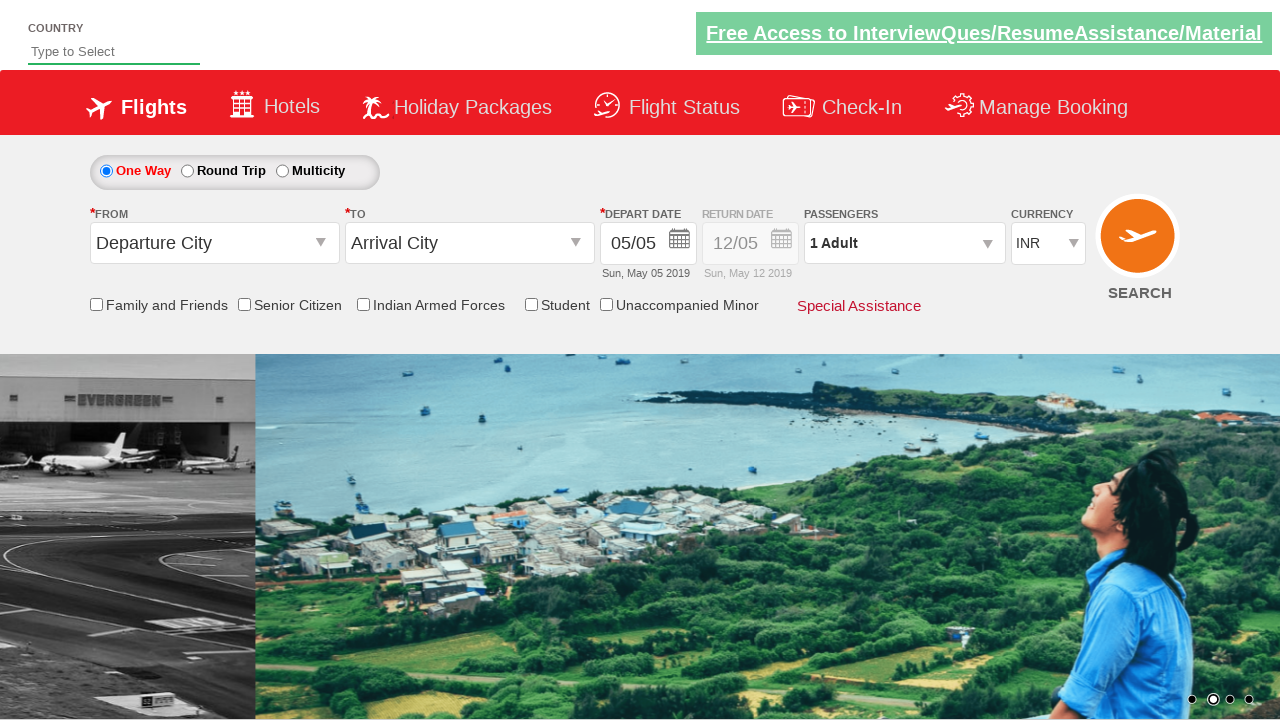

Selected currency by index 3 (AED) from dropdown on #ctl00_mainContent_DropDownListCurrency
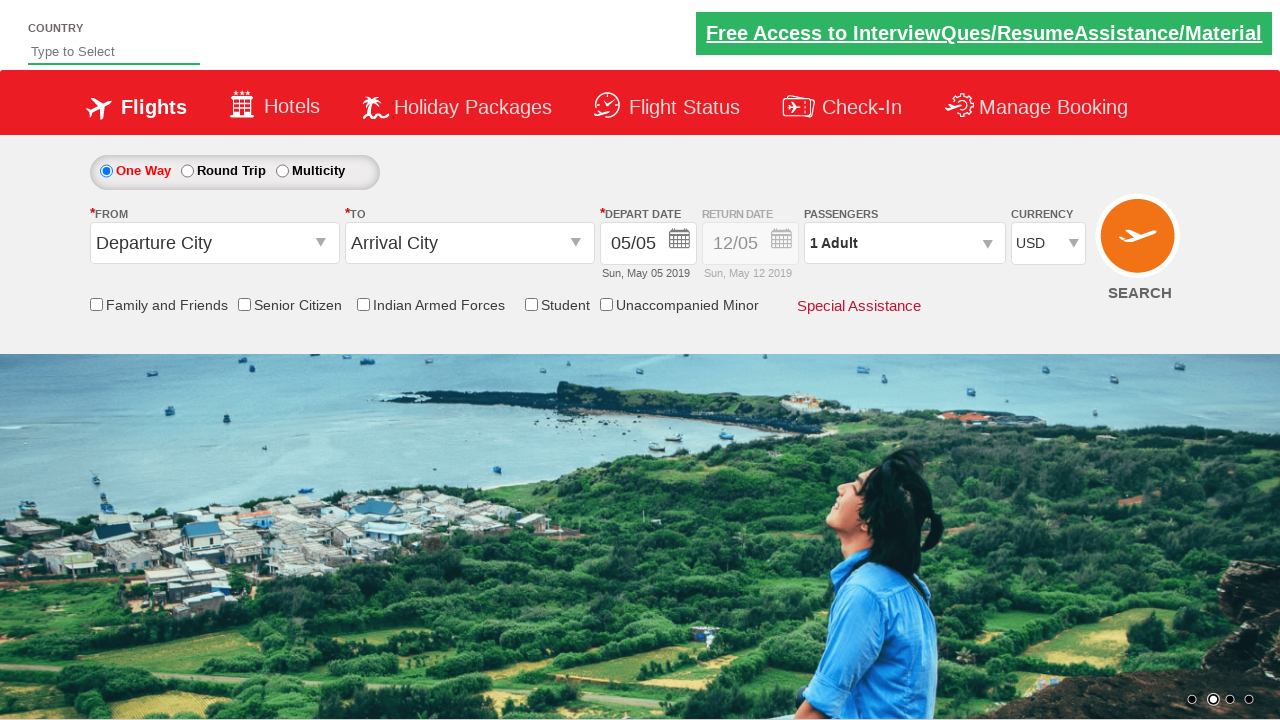

Selected currency by visible text 'AED' from dropdown on #ctl00_mainContent_DropDownListCurrency
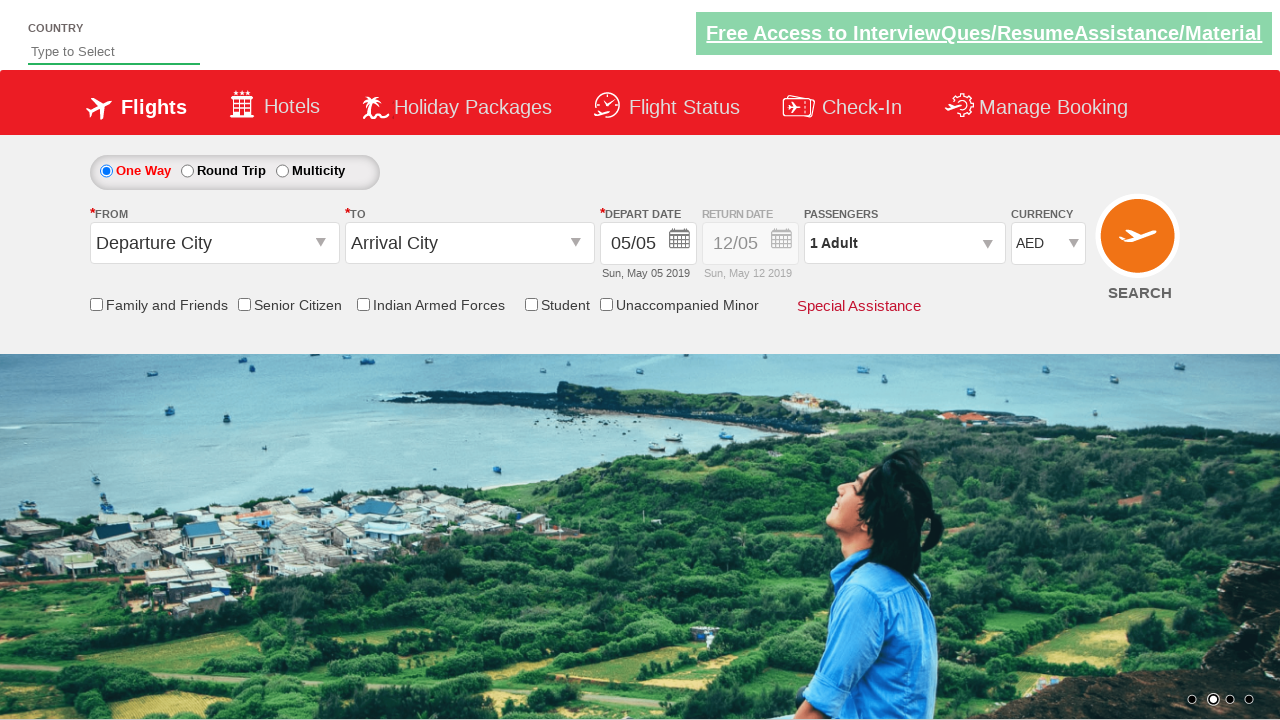

Selected currency by value 'INR' from dropdown on #ctl00_mainContent_DropDownListCurrency
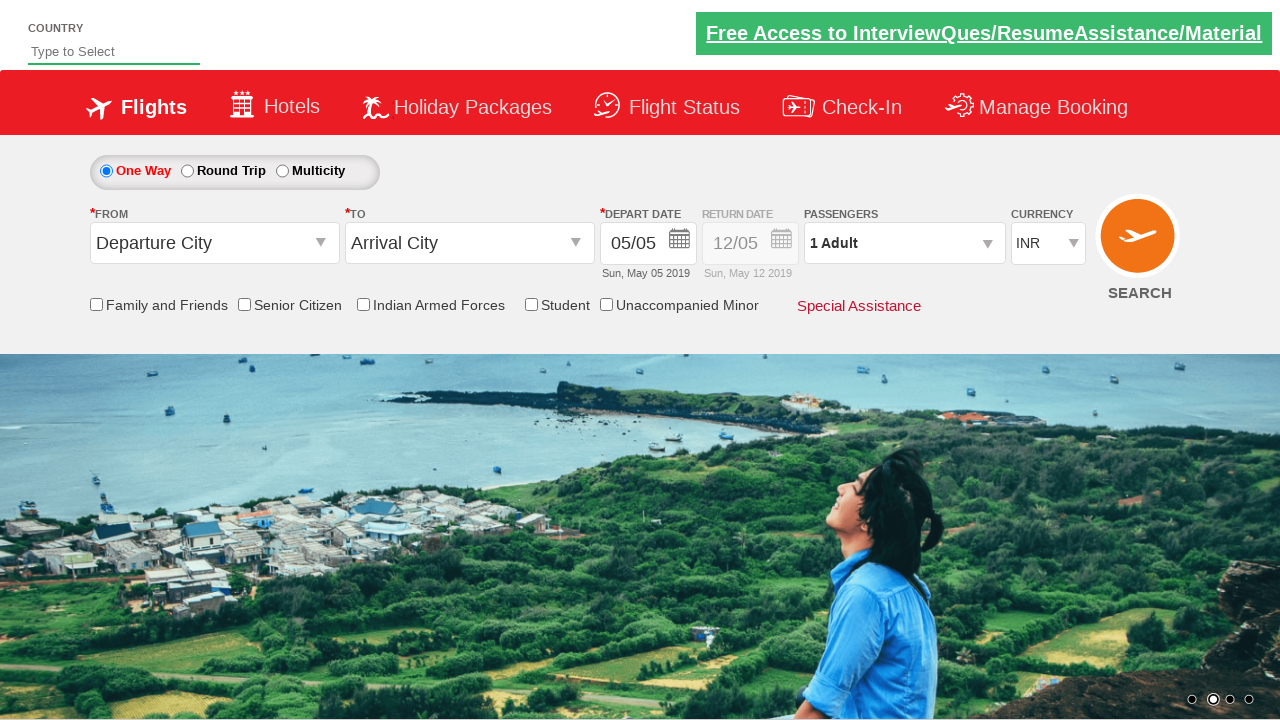

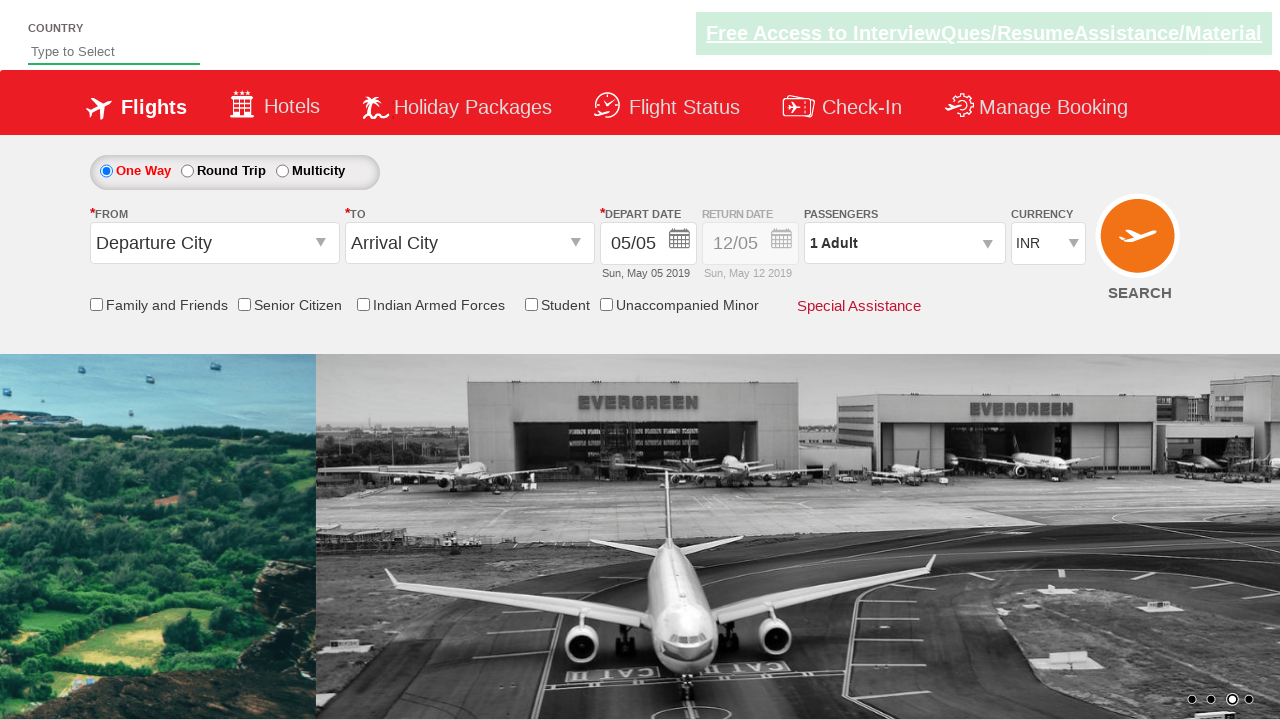